Navigates to a links practice page and verifies that anchor elements are present

Starting URL: https://www.tutorialspoint.com/selenium/practice/links.php

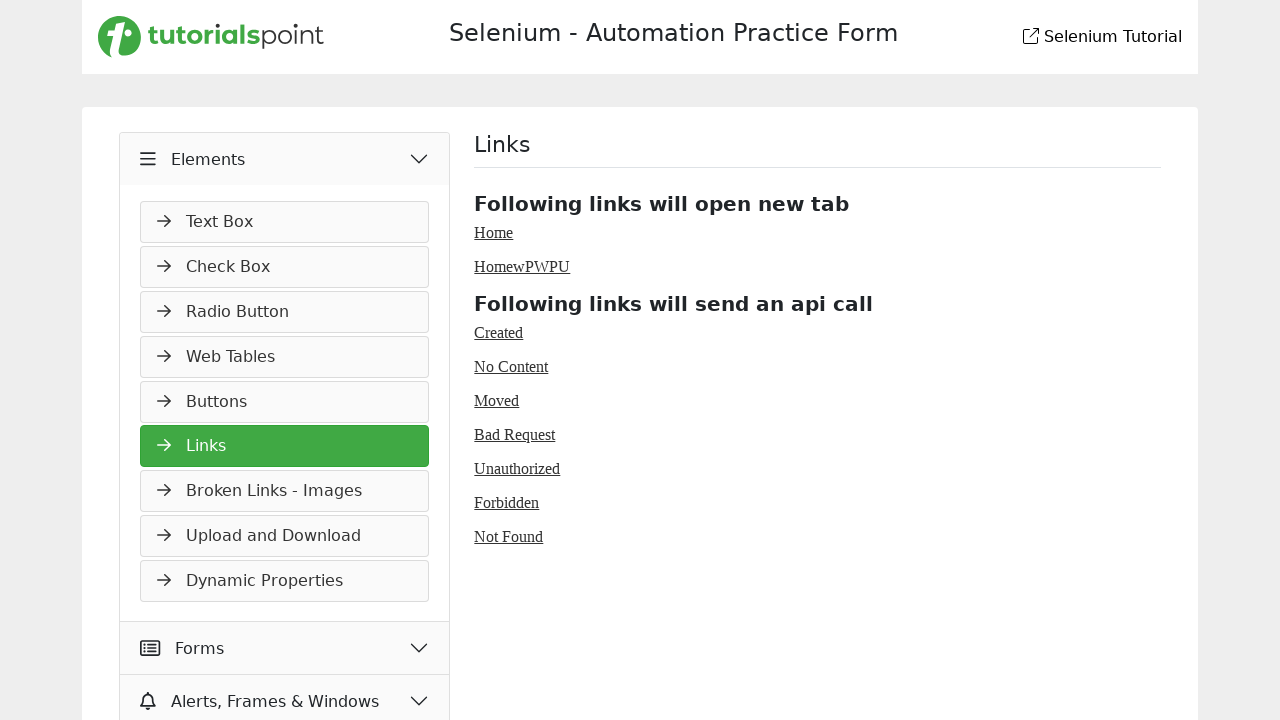

Navigated to links practice page
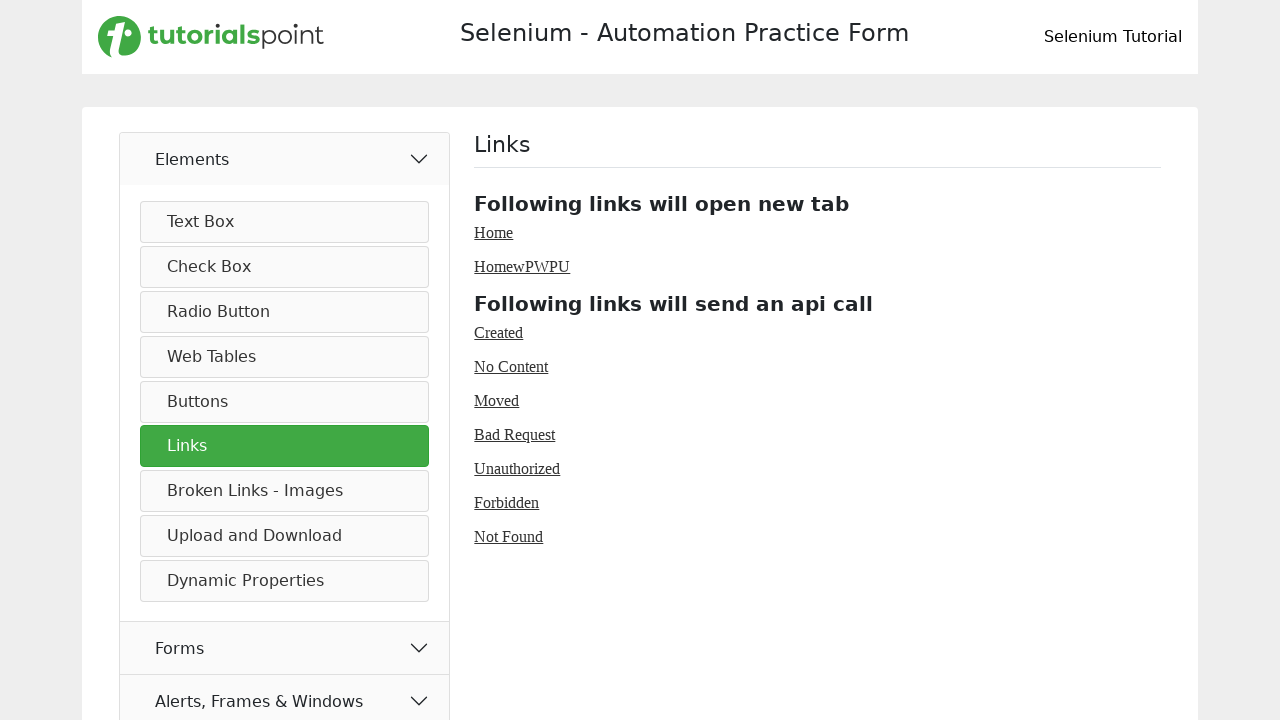

Waited for anchor elements to be present on the page
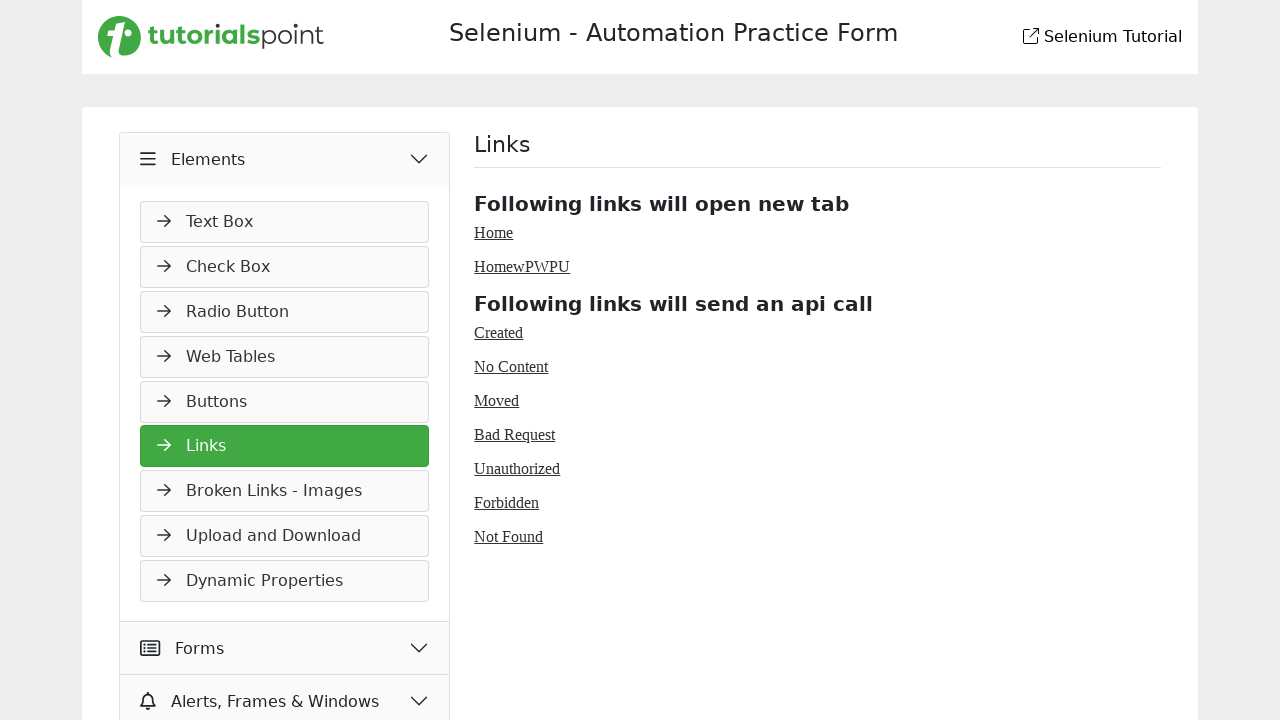

Verified that anchor elements are present on the page
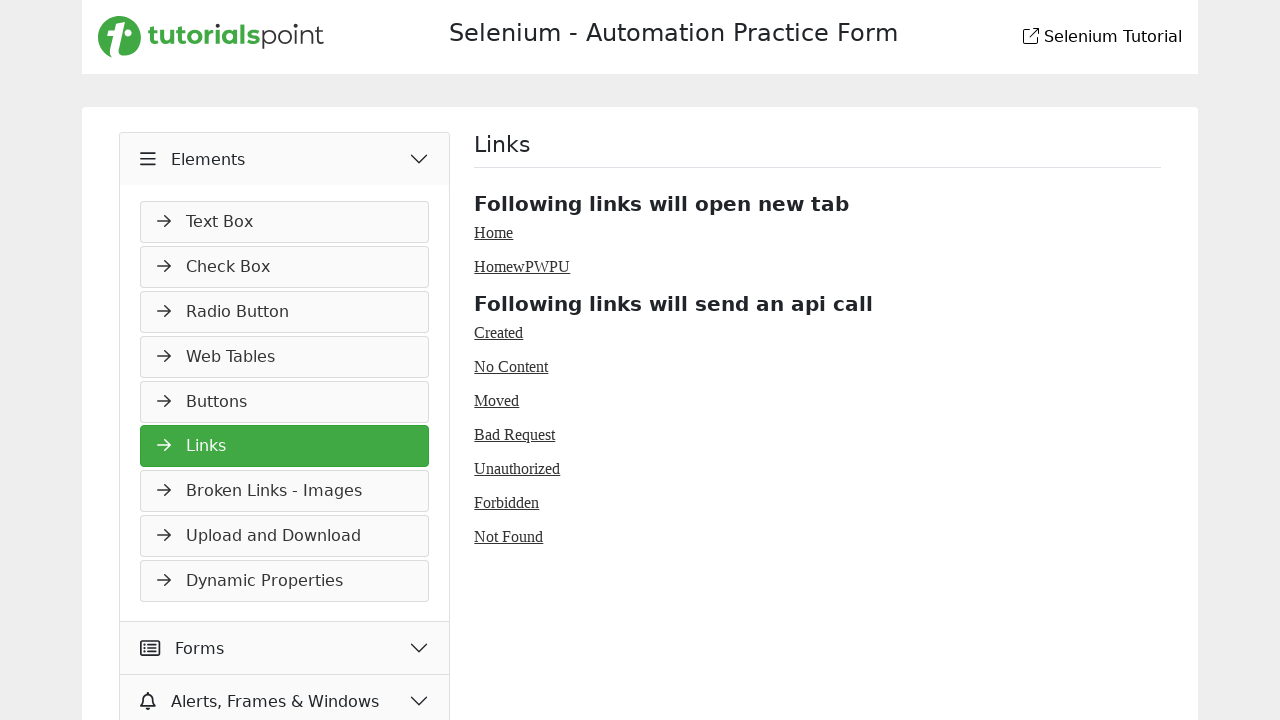

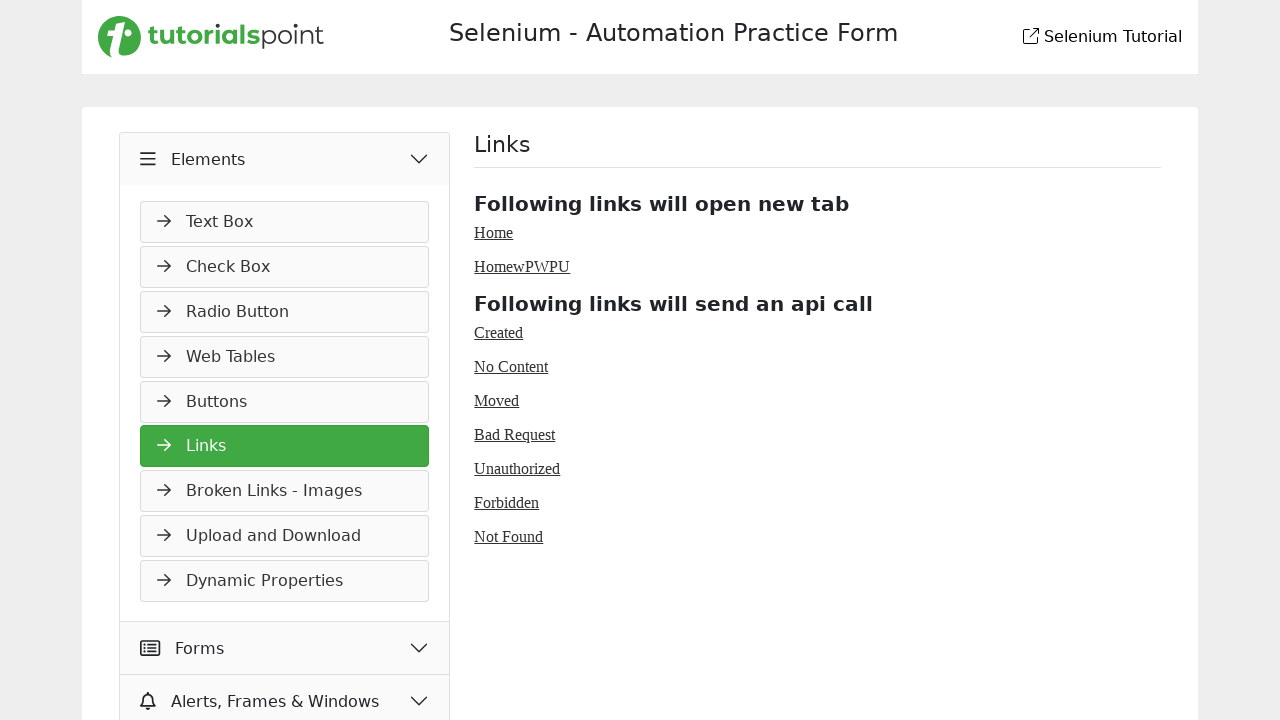